Tests a registration form by filling in required fields (first name, last name, email) and submitting, then verifies successful registration message.

Starting URL: http://suninjuly.github.io/registration1.html

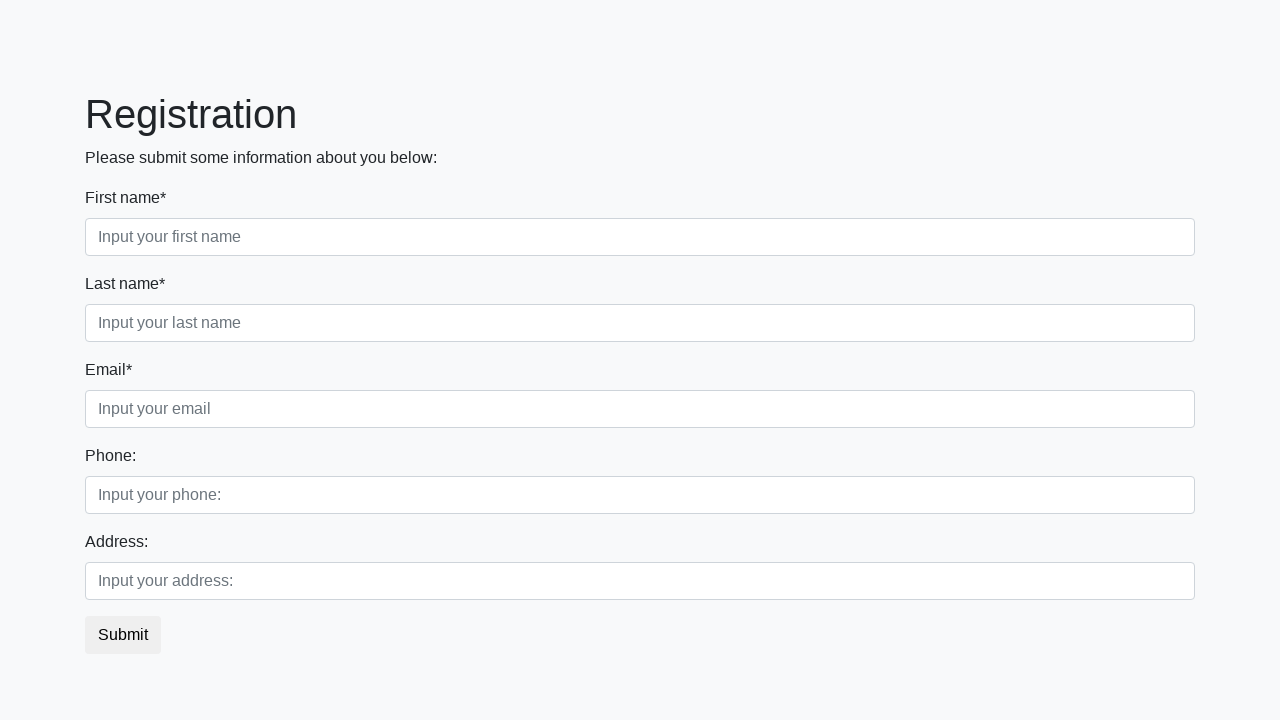

Navigated to registration form page
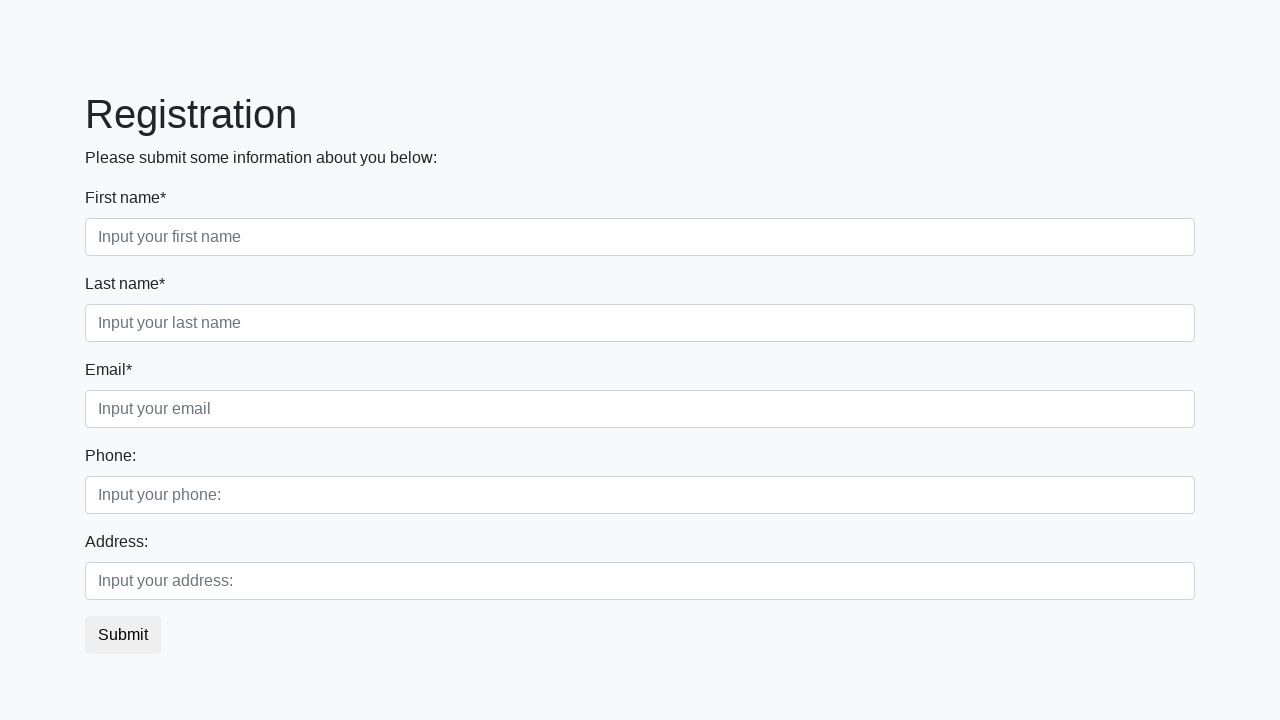

Filled first name field with 'Andrei' on .first[required]
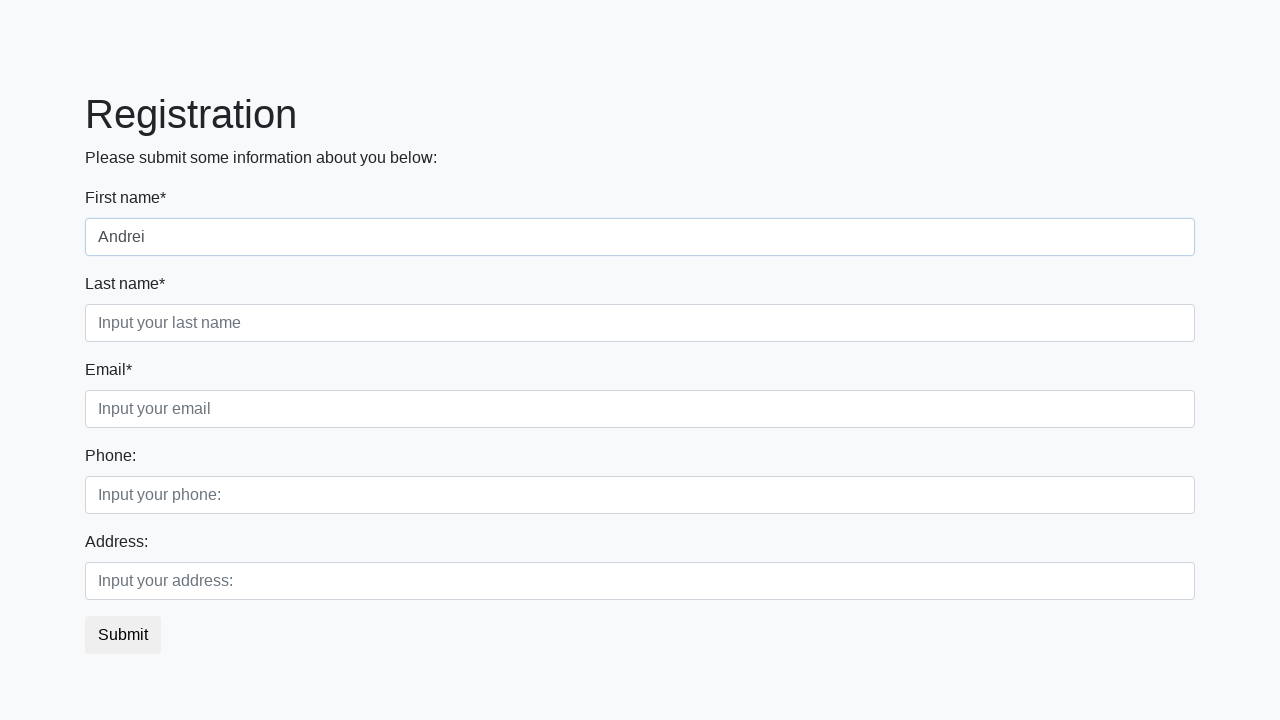

Filled last name field with 'Molchanov' on .second[required]
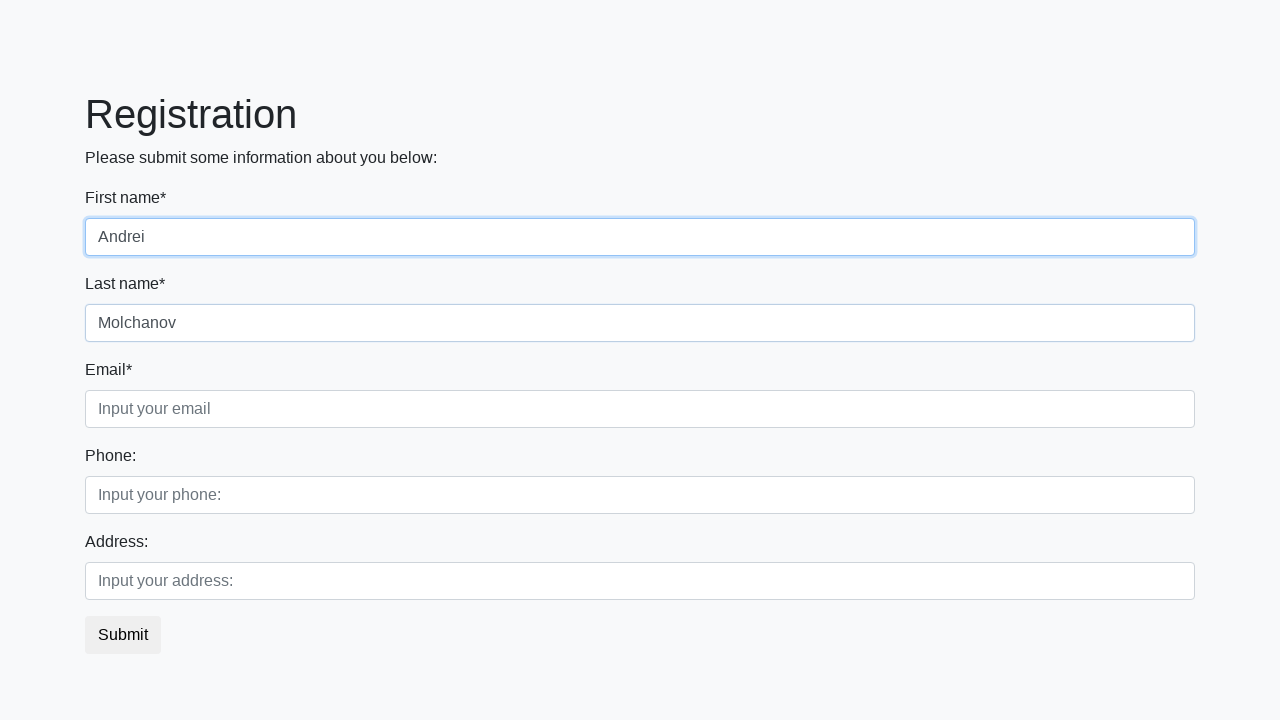

Filled email field with 'random@gmail.com' on .third[required]
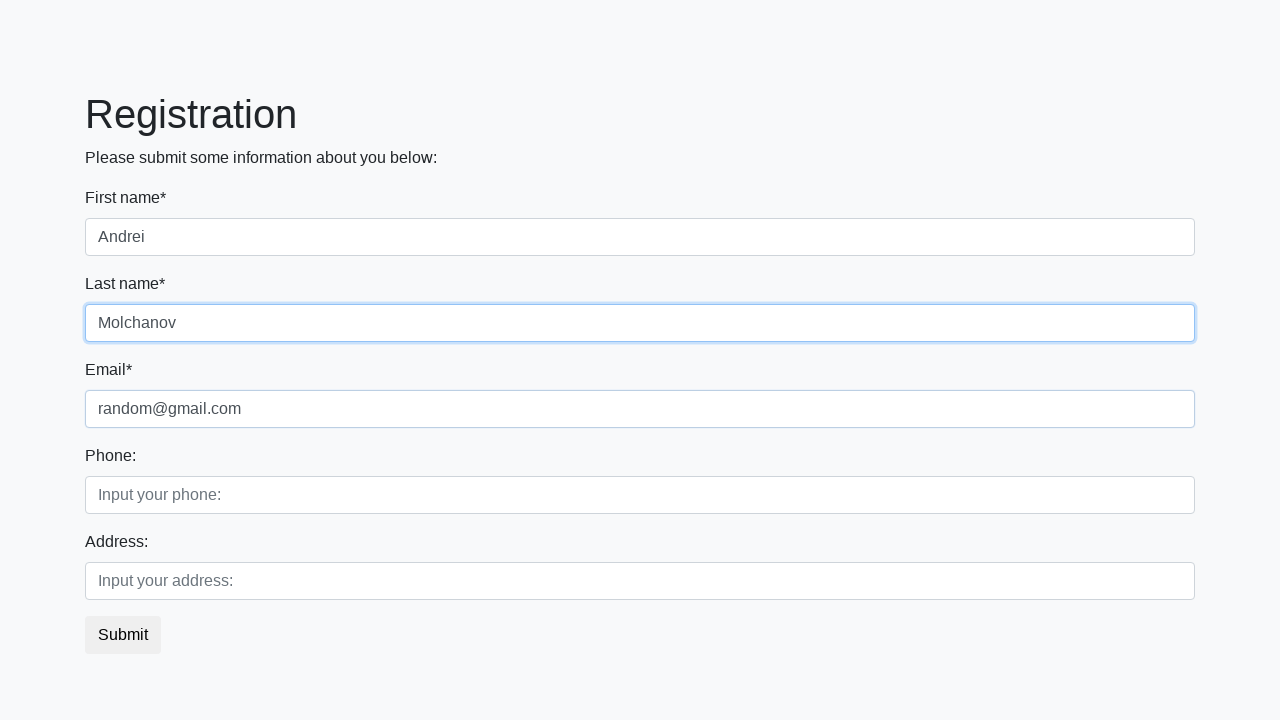

Clicked submit button to register at (123, 635) on button.btn
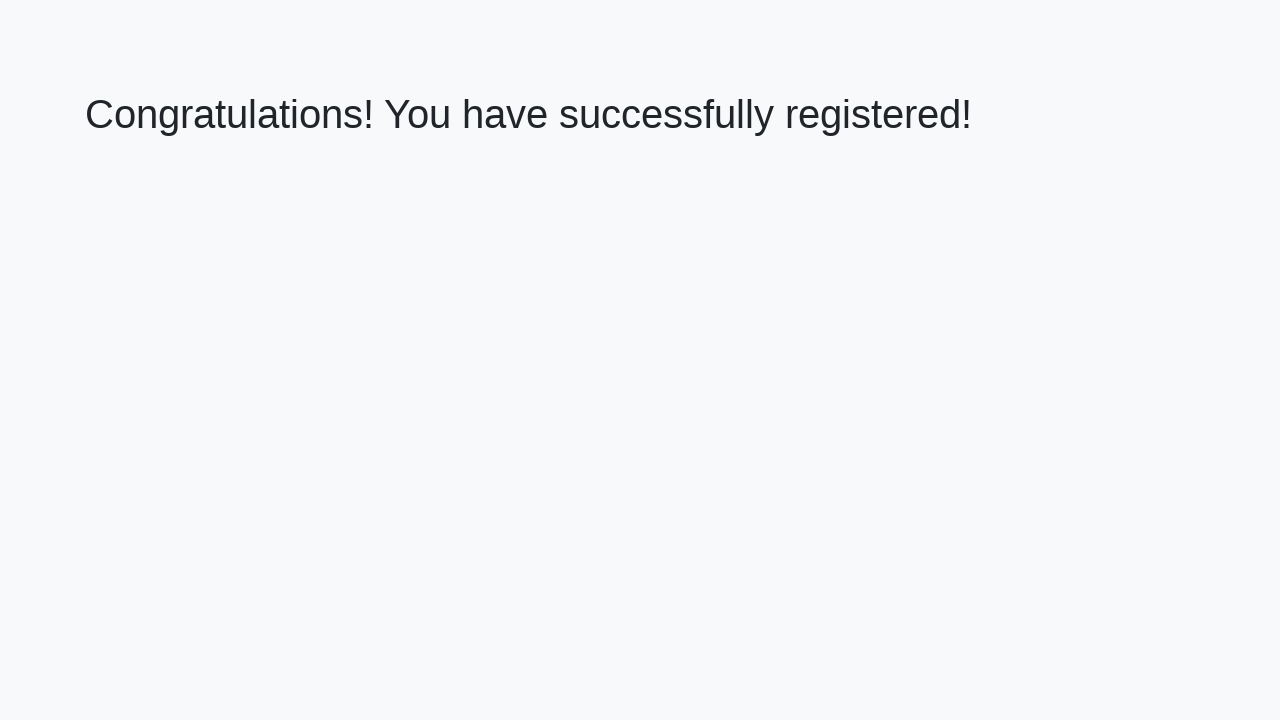

Registration success message appeared
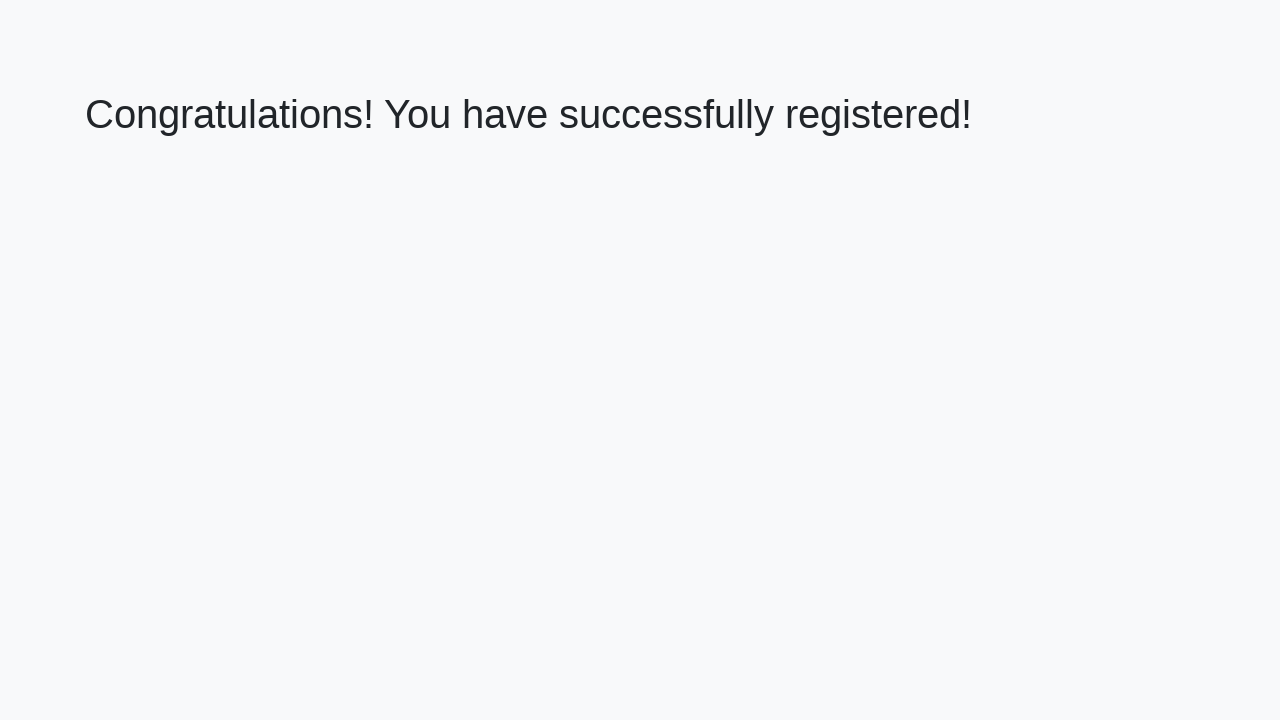

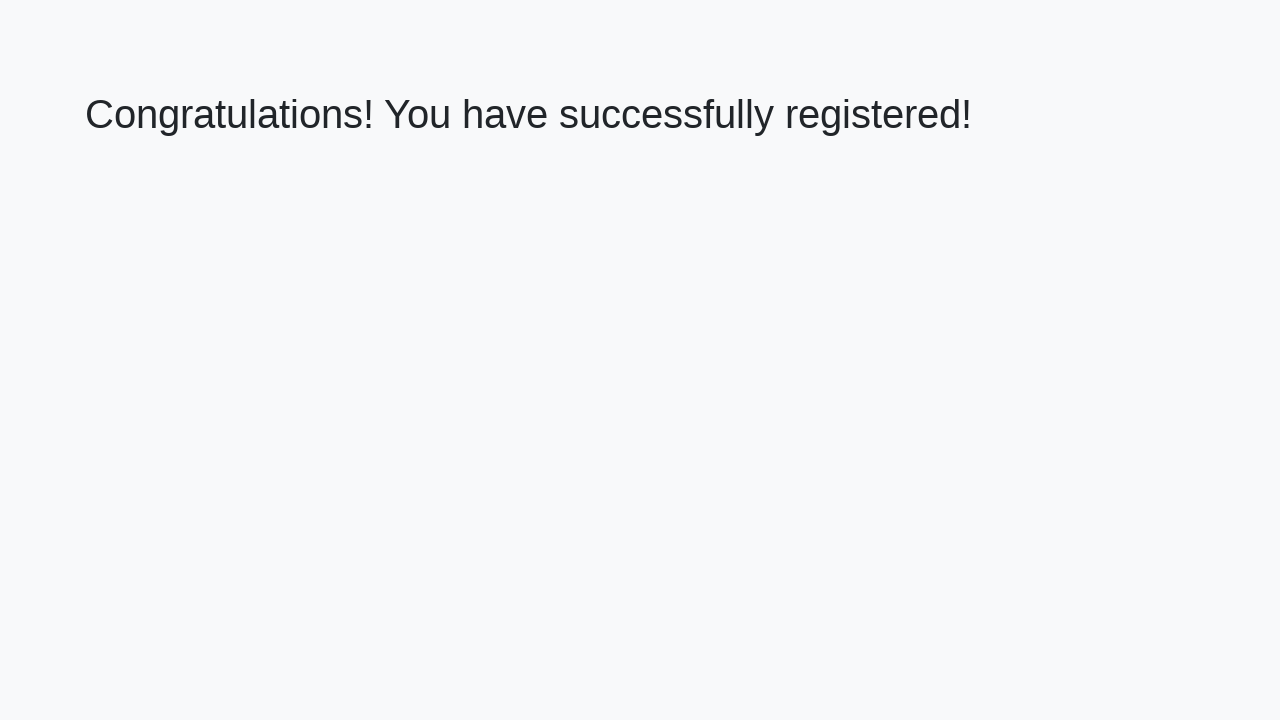